Tests the add-to-cart functionality on a grocery shopping practice site by finding specific vegetables (Cucumber, Brocolli, Beetroot, Carrot, Brinjal) from the product list and clicking their "Add to cart" buttons.

Starting URL: https://rahulshettyacademy.com/seleniumPractise/

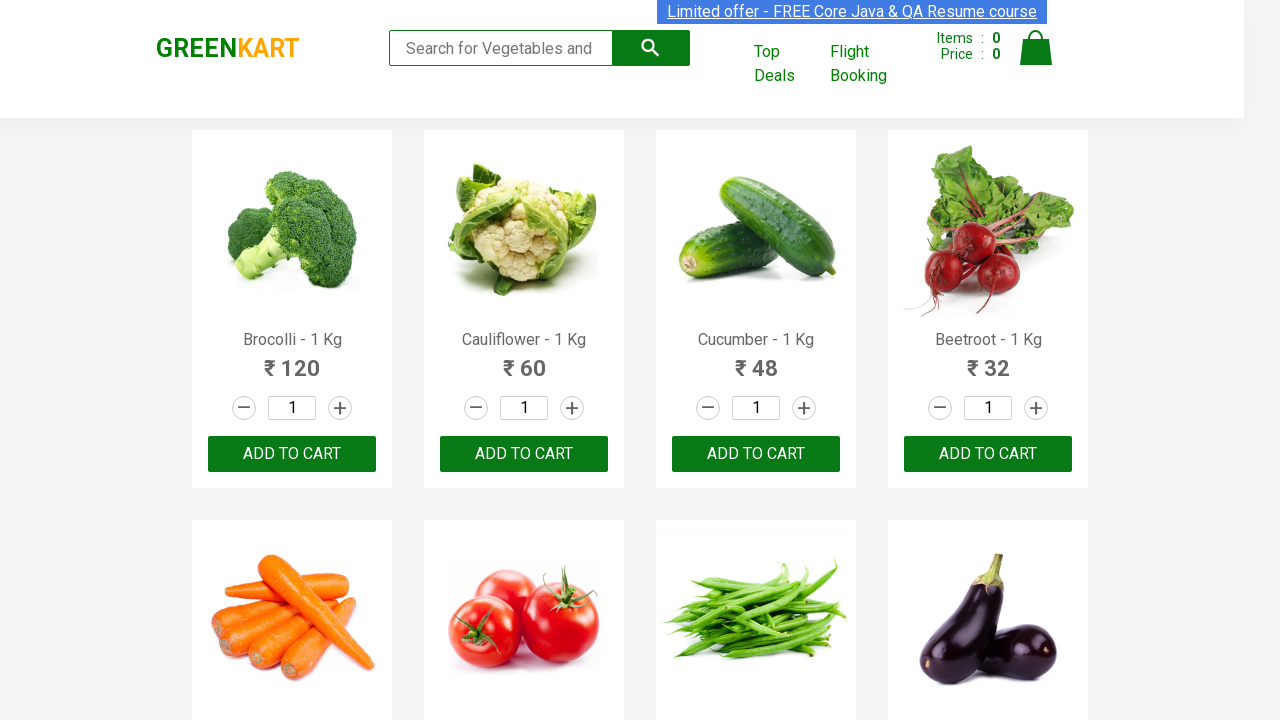

Waited for product list to load
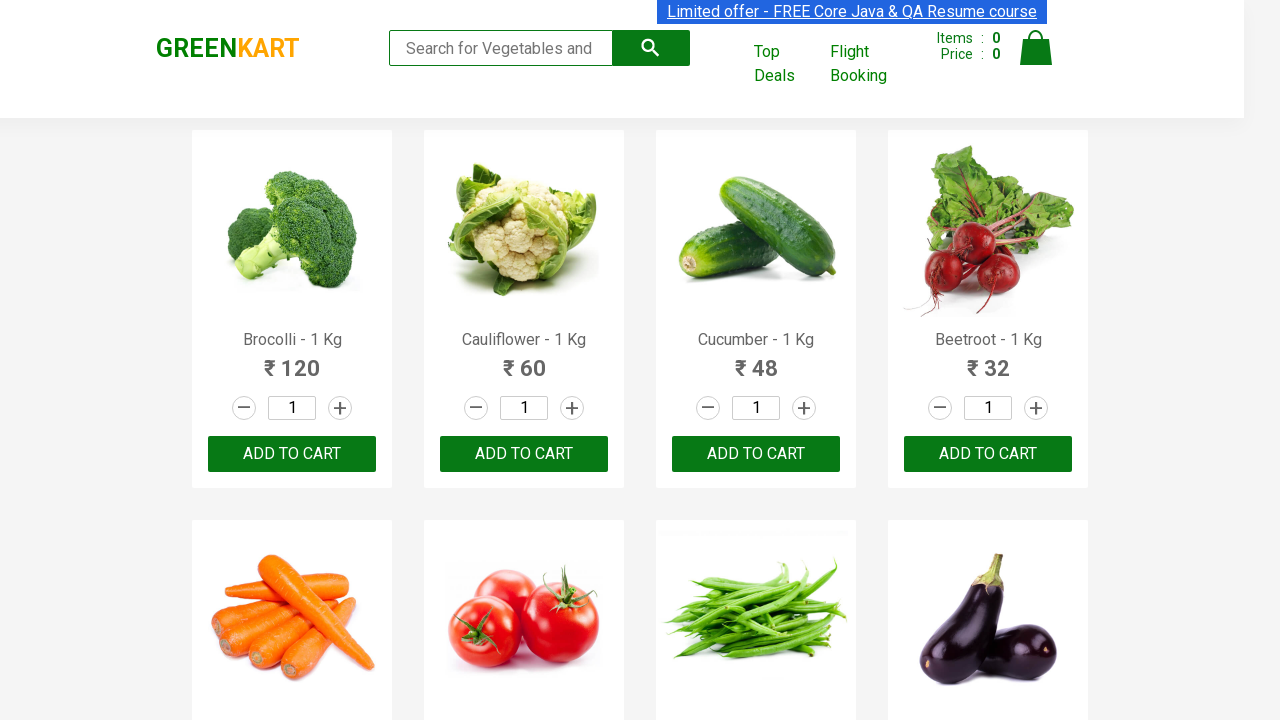

Defined list of vegetables to add to cart: Cucumber, Brocolli, Beetroot, Carrot, Brinjal
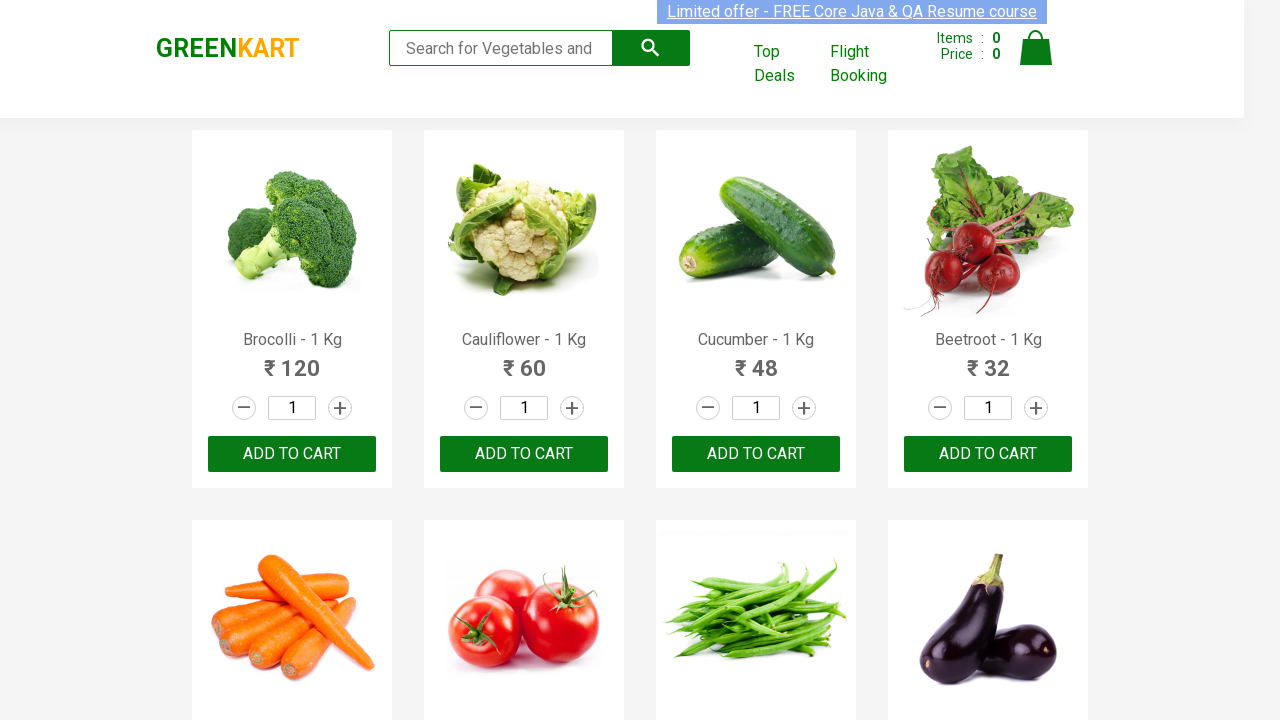

Retrieved all product name elements from page
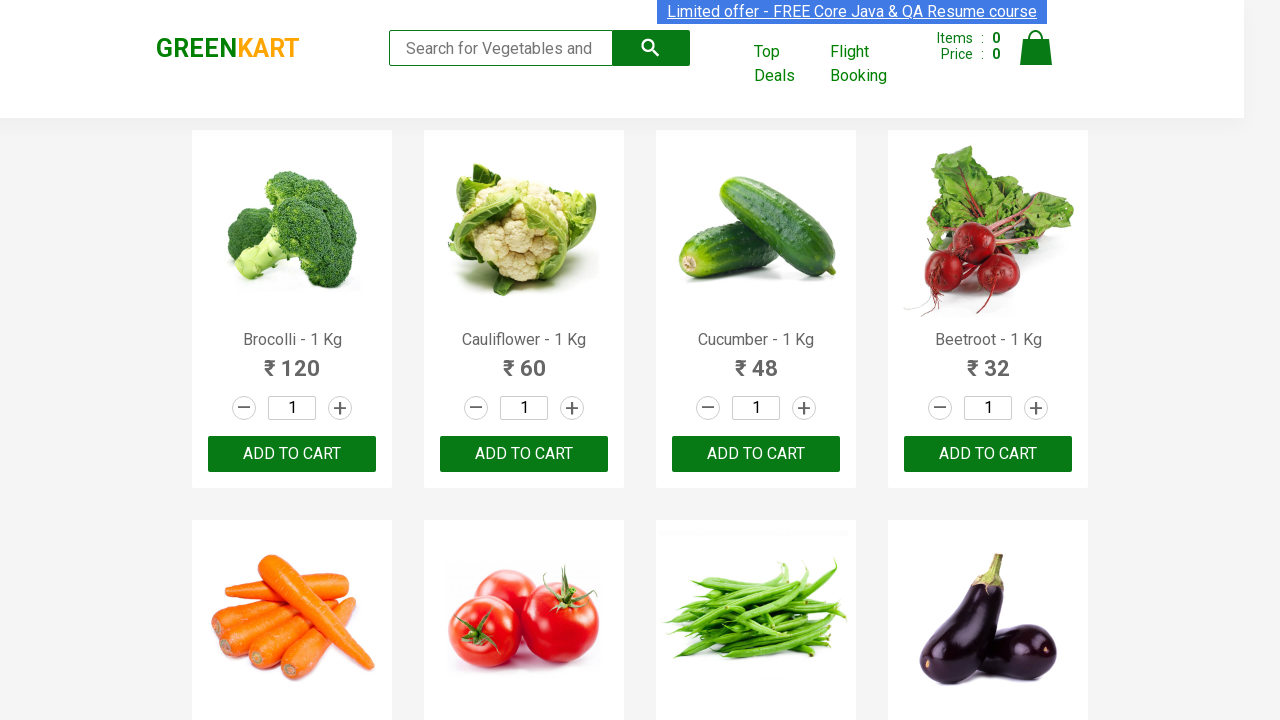

Retrieved text content from product 0: 'Brocolli - 1 Kg'
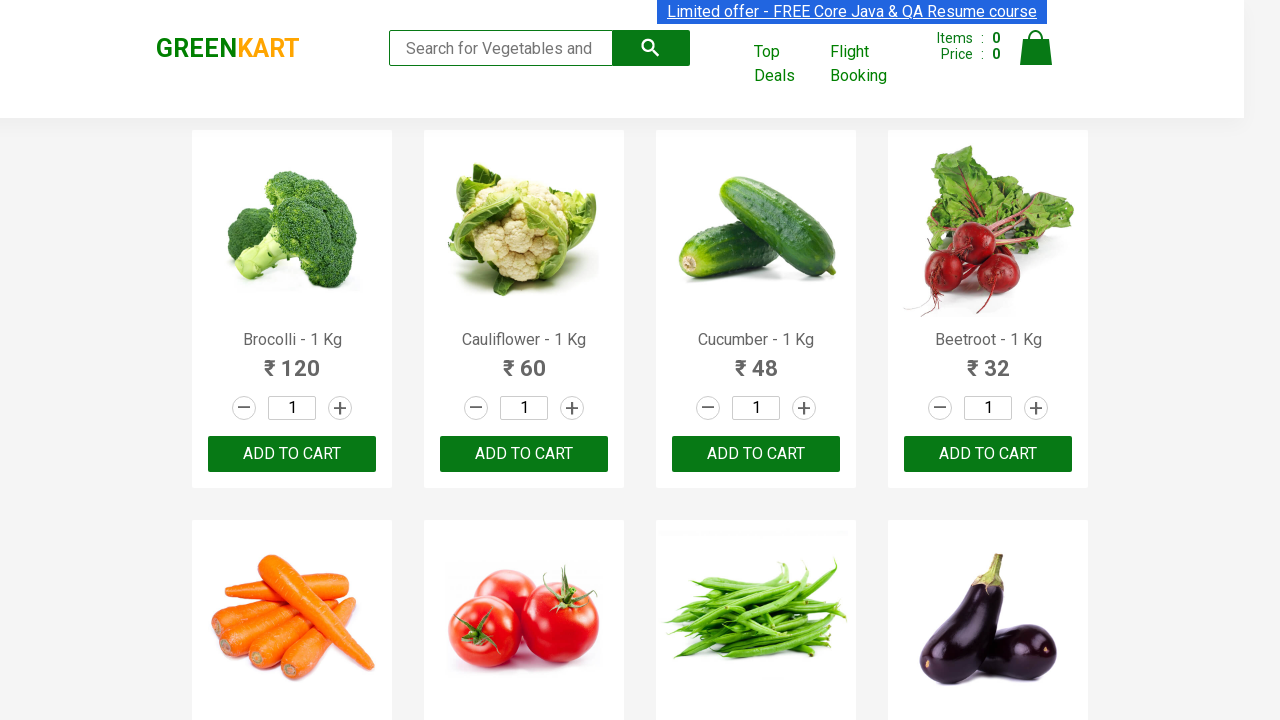

Extracted vegetable name: 'Brocolli'
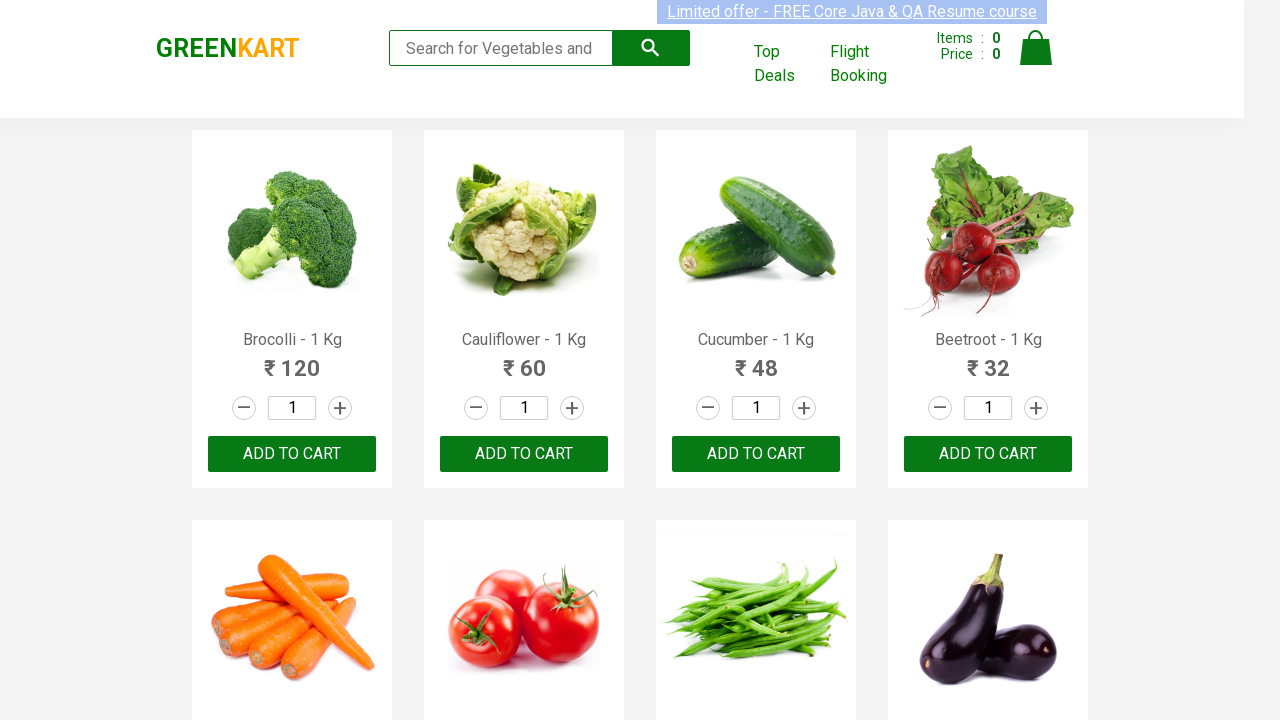

Found matching vegetable 'Brocolli' in product list (match #1)
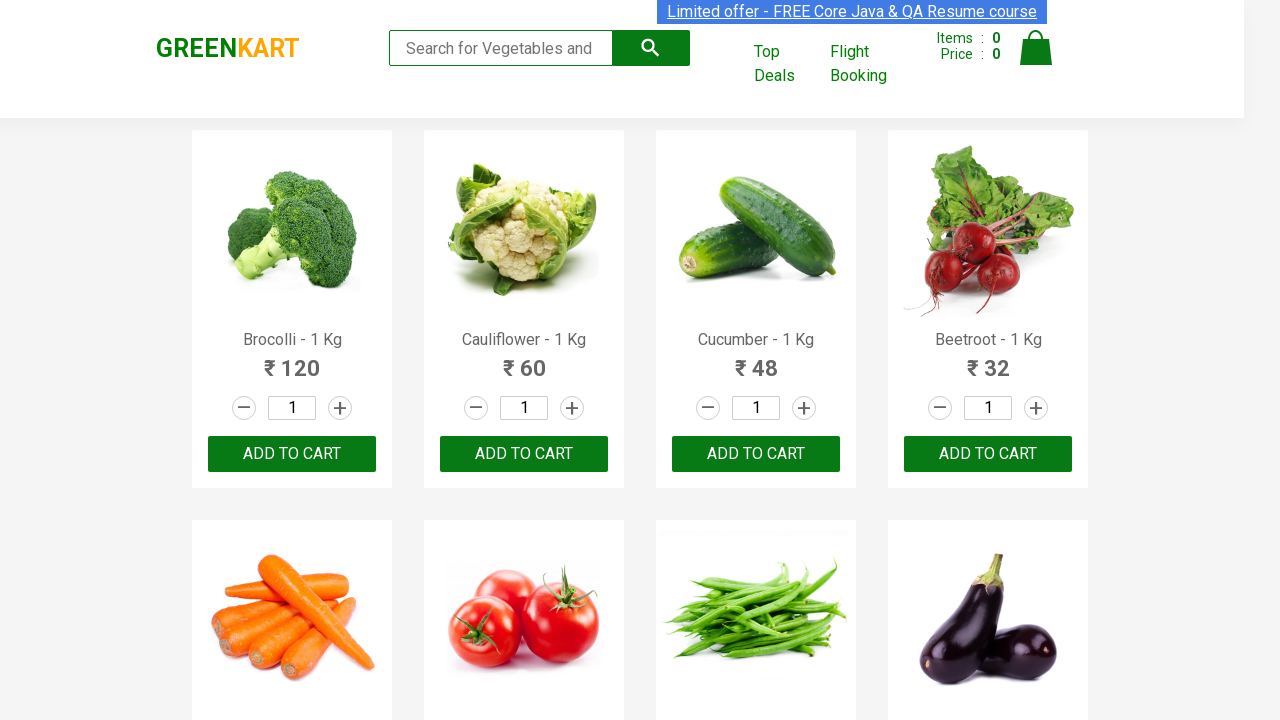

Retrieved all 'Add to cart' buttons from page
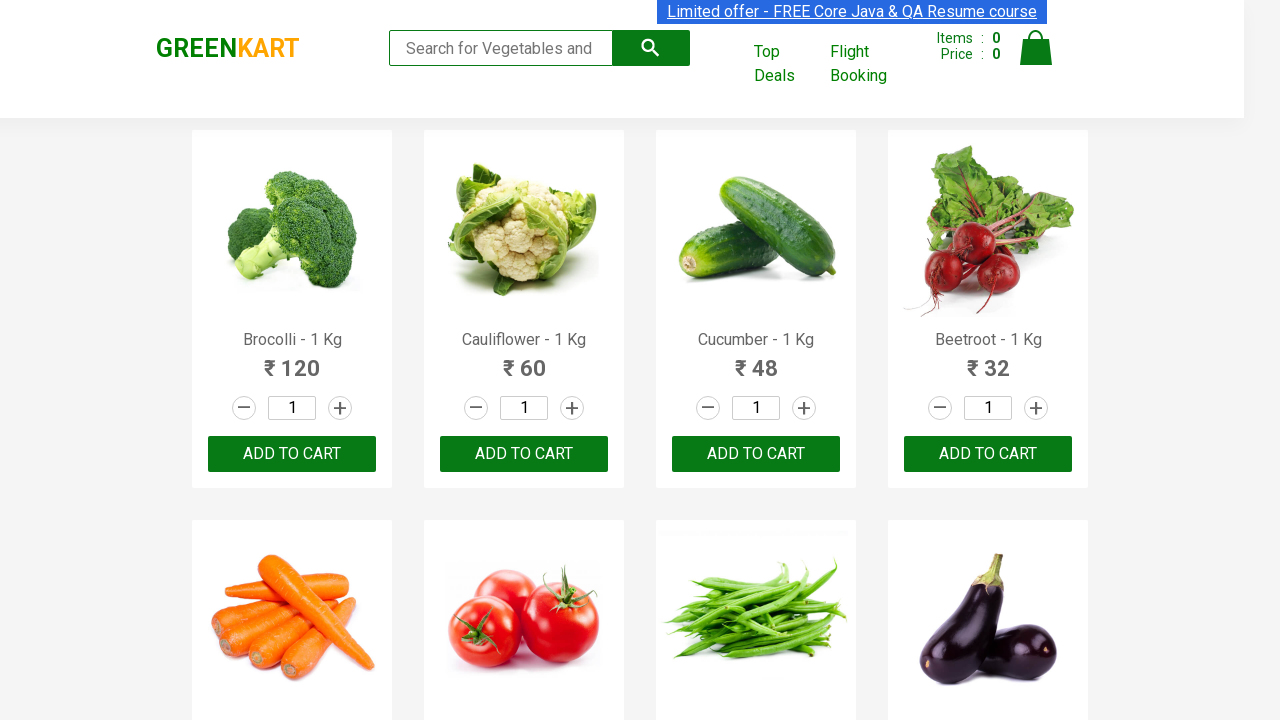

Clicked 'Add to cart' button for 'Brocolli' at (292, 454) on xpath=//div[@class='product-action']/button >> nth=0
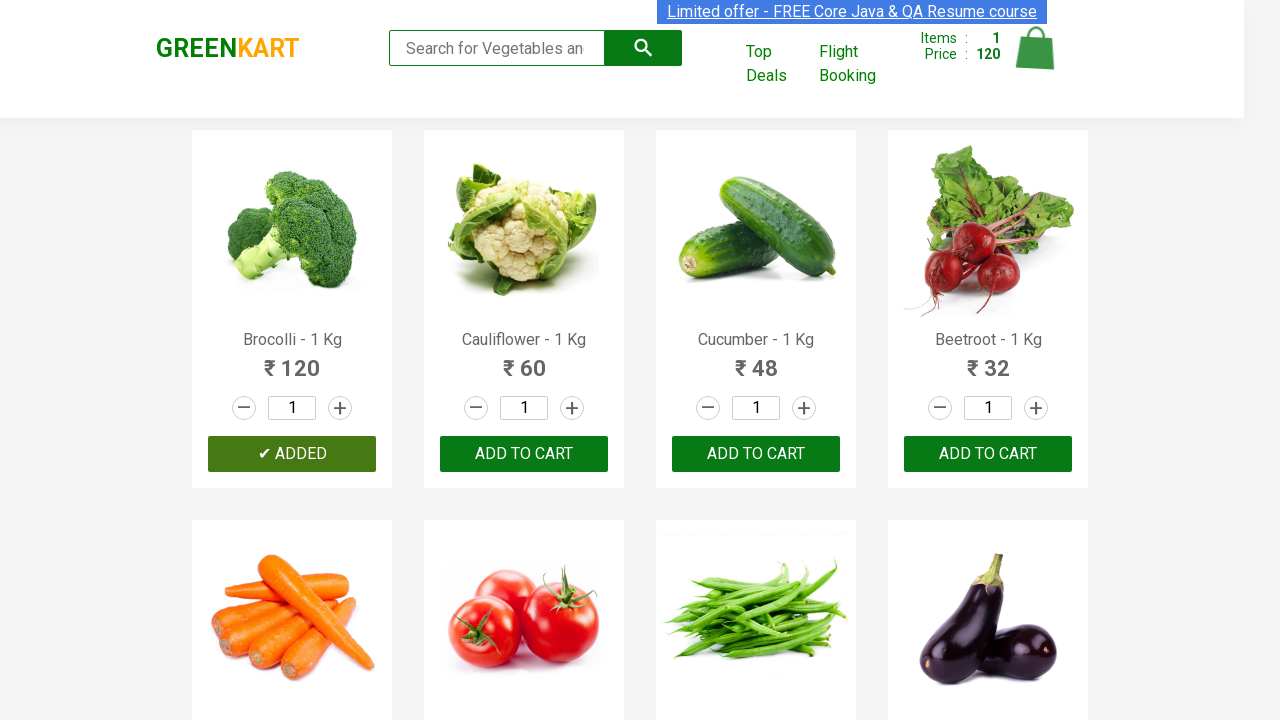

Retrieved text content from product 1: 'Cauliflower - 1 Kg'
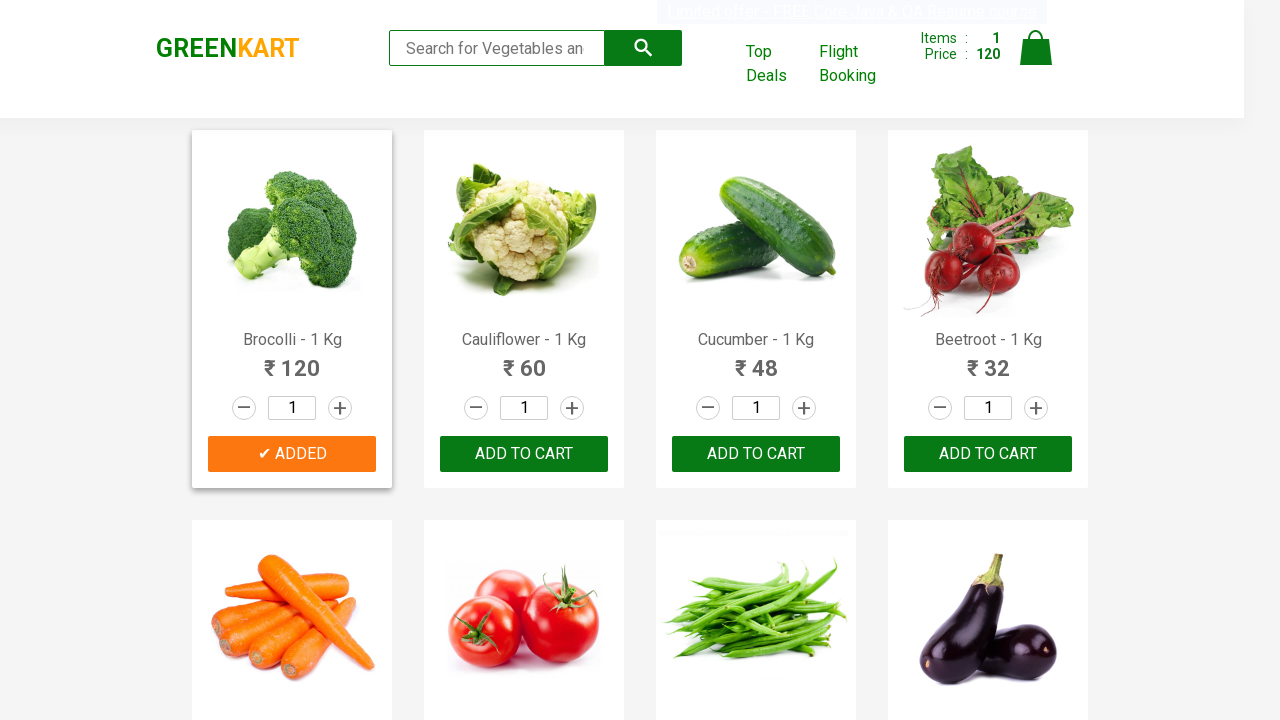

Extracted vegetable name: 'Cauliflower'
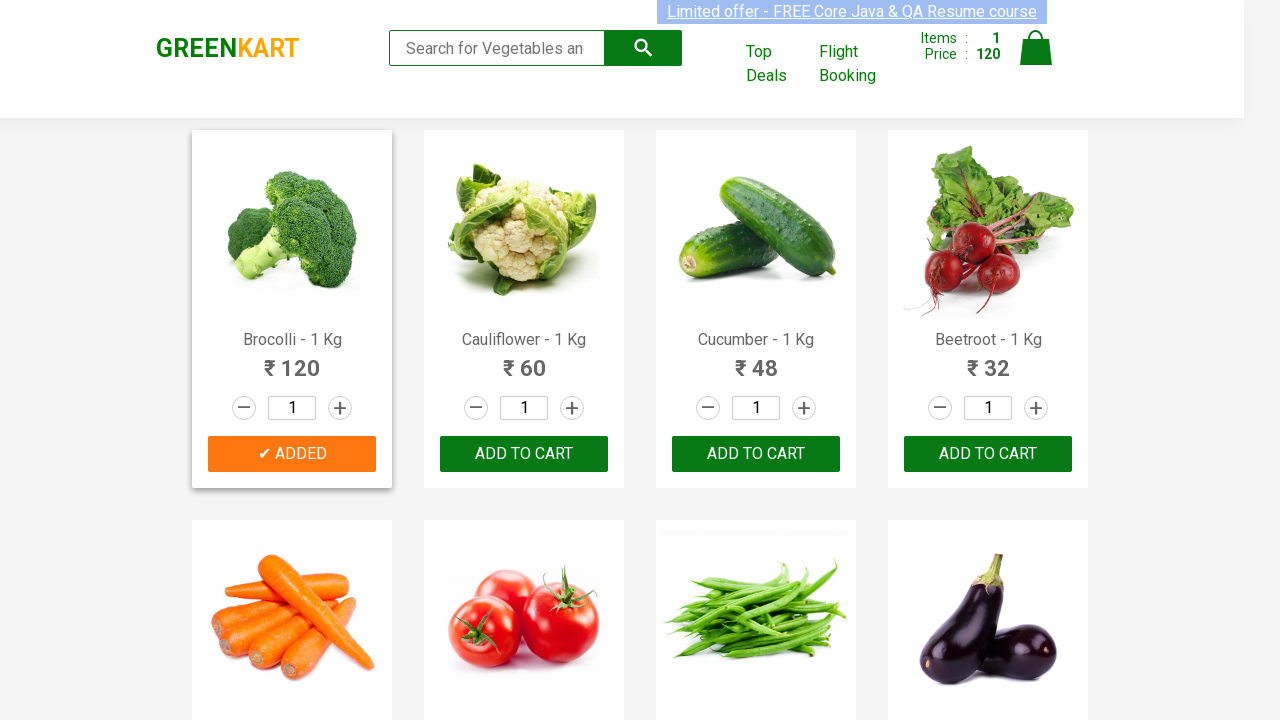

Retrieved text content from product 2: 'Cucumber - 1 Kg'
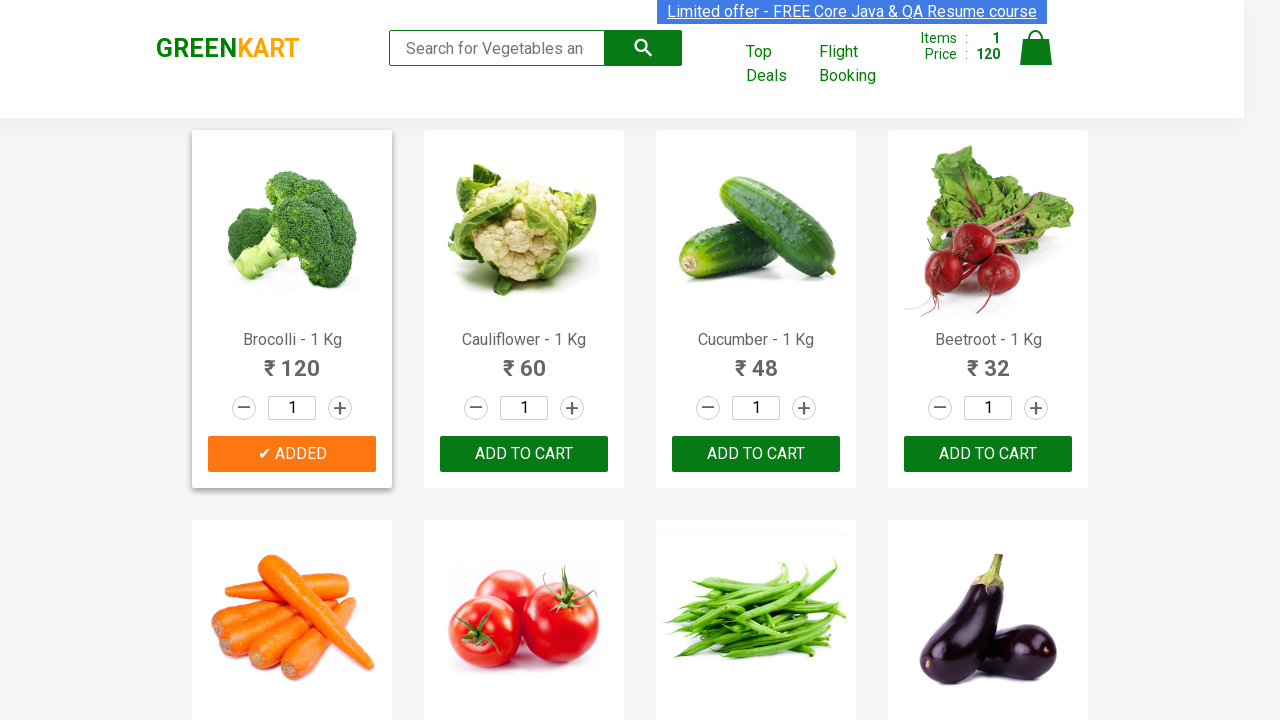

Extracted vegetable name: 'Cucumber'
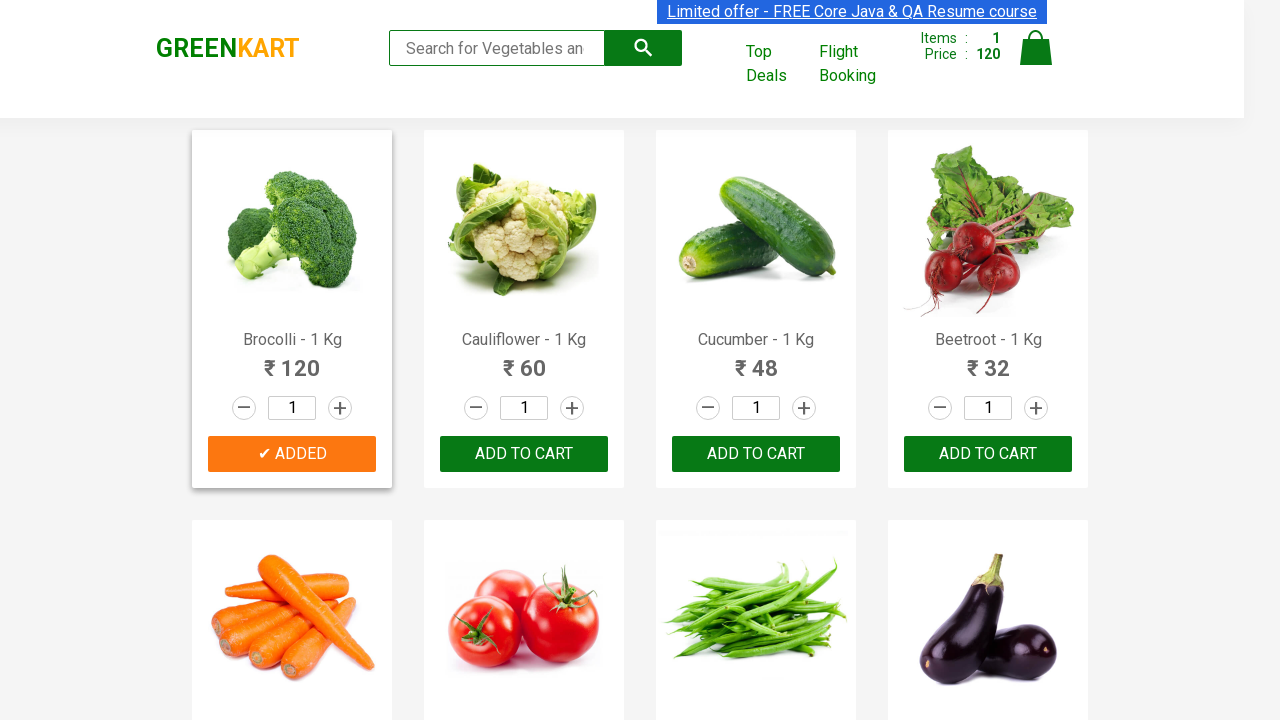

Found matching vegetable 'Cucumber' in product list (match #2)
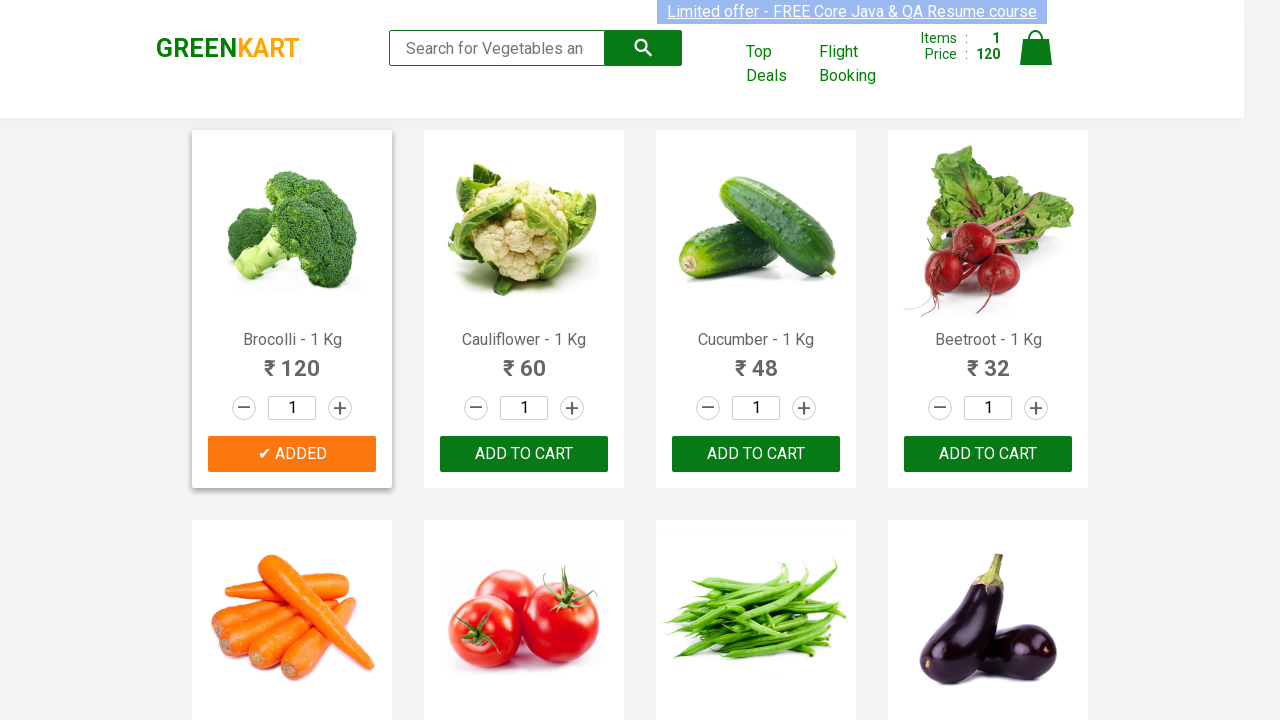

Retrieved all 'Add to cart' buttons from page
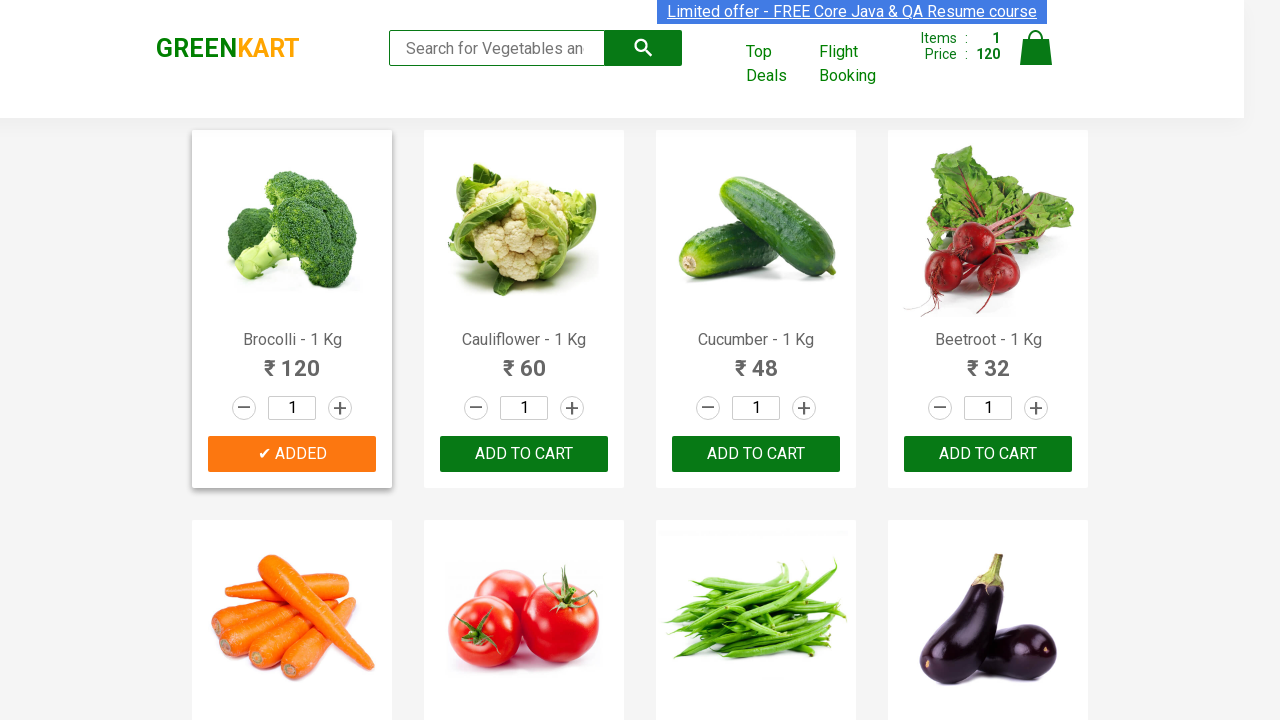

Clicked 'Add to cart' button for 'Cucumber' at (756, 454) on xpath=//div[@class='product-action']/button >> nth=2
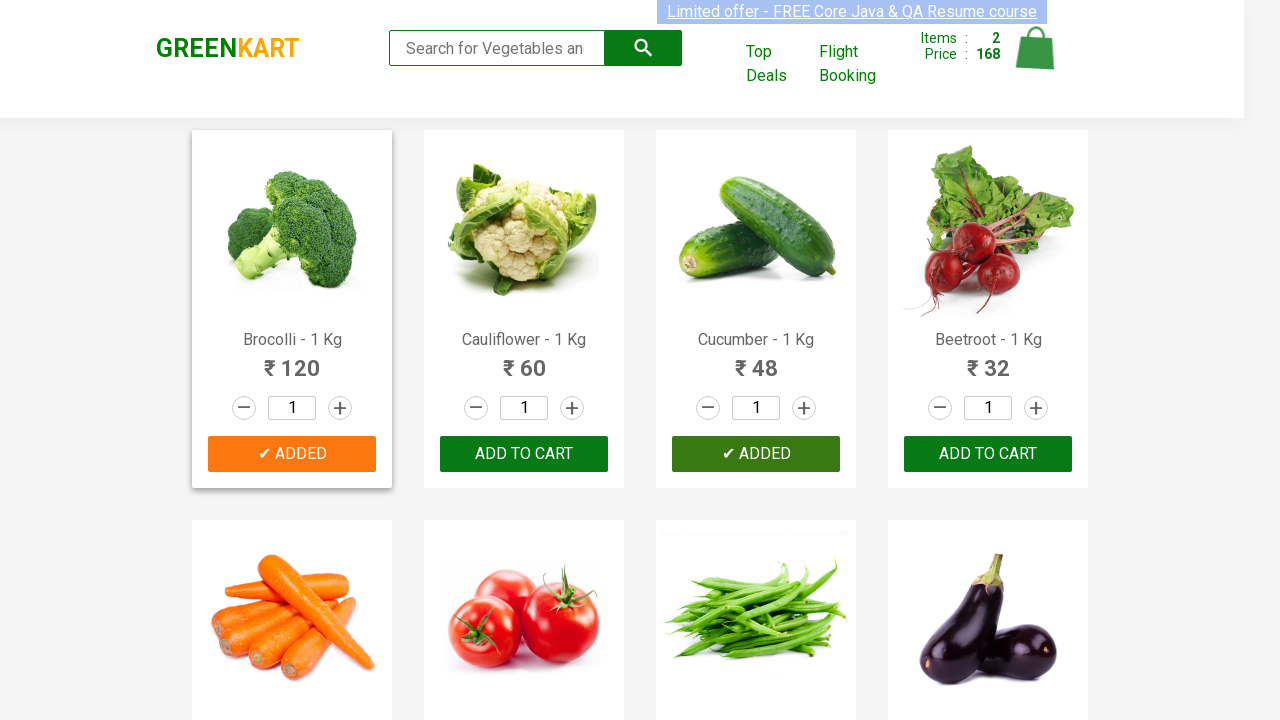

Retrieved text content from product 3: 'Beetroot - 1 Kg'
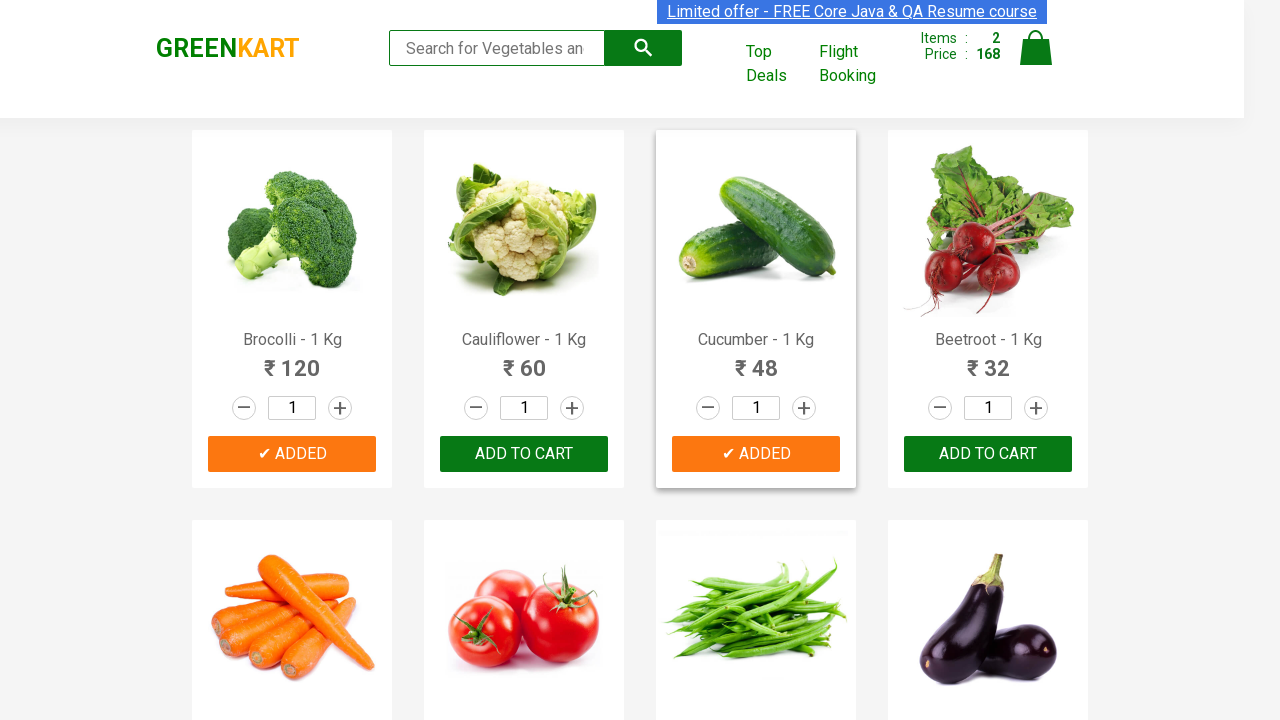

Extracted vegetable name: 'Beetroot'
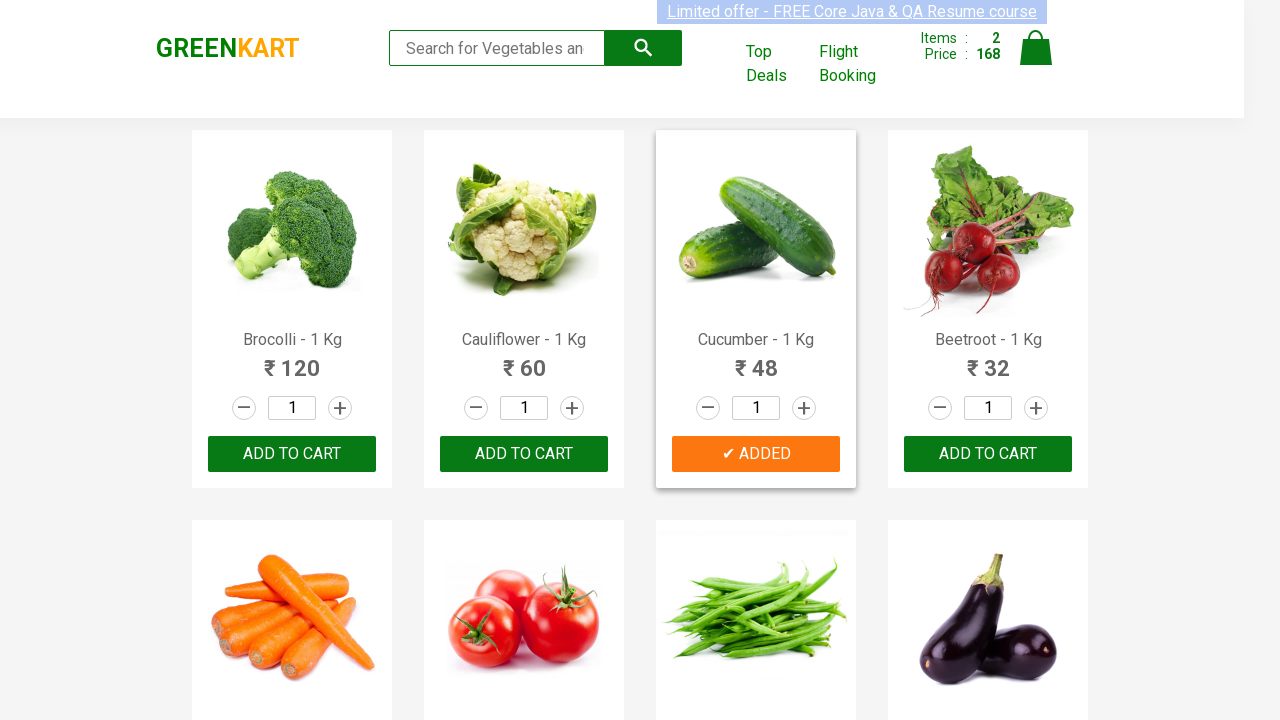

Found matching vegetable 'Beetroot' in product list (match #3)
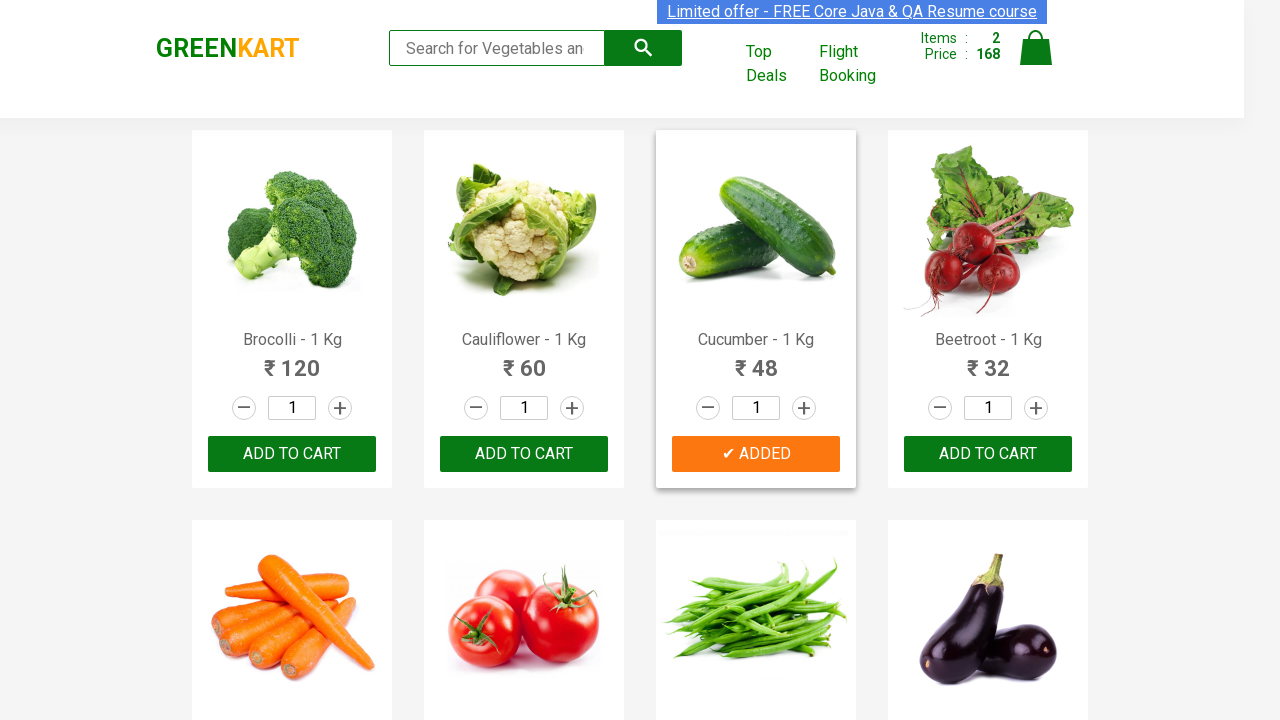

Retrieved all 'Add to cart' buttons from page
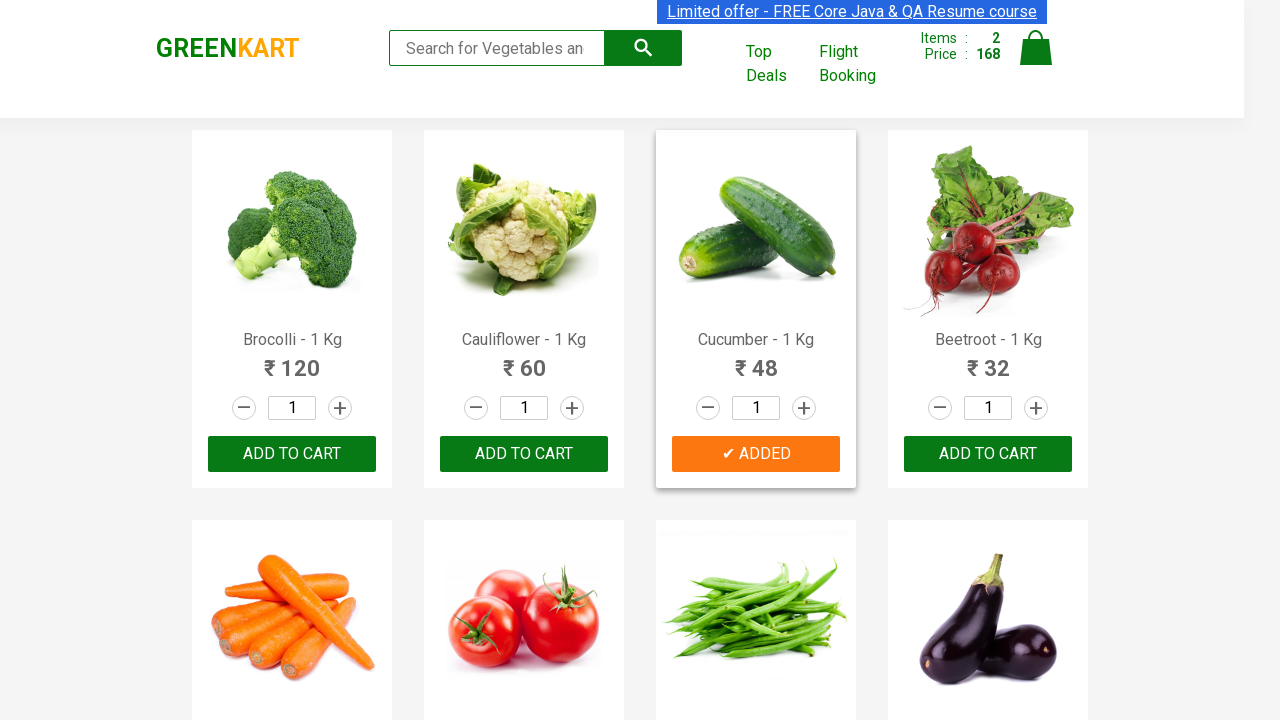

Clicked 'Add to cart' button for 'Beetroot' at (988, 454) on xpath=//div[@class='product-action']/button >> nth=3
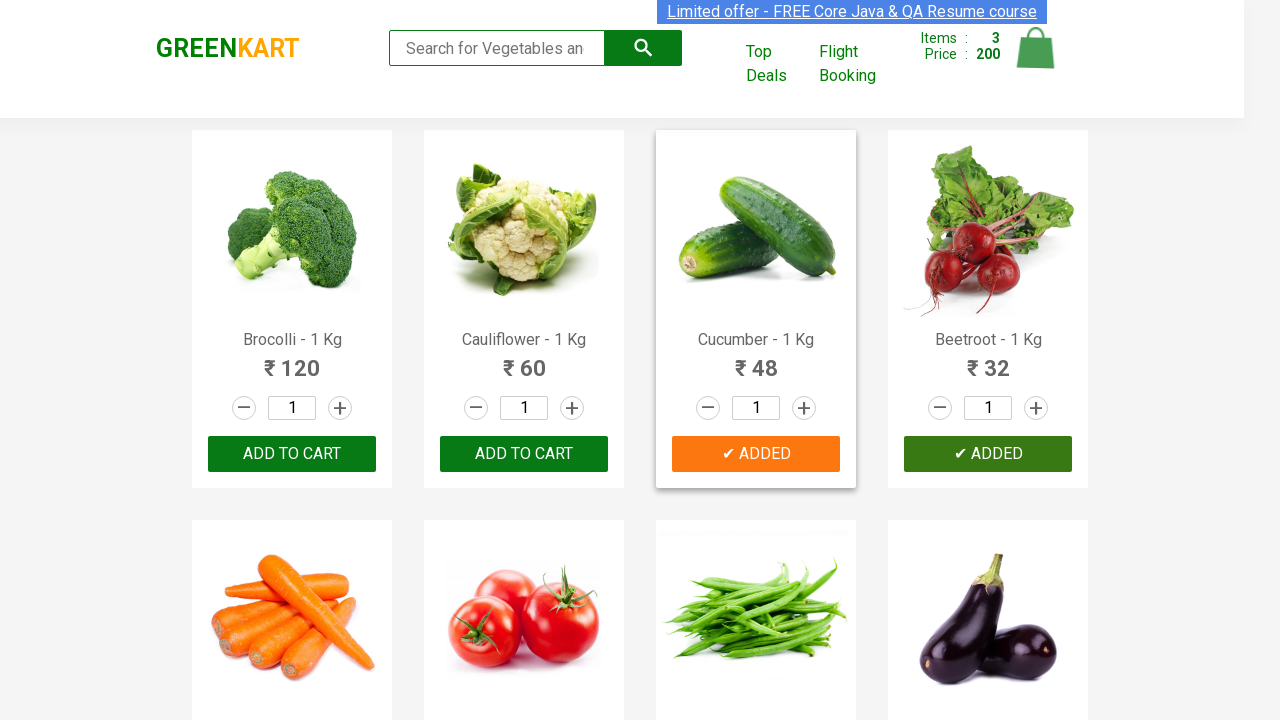

Retrieved text content from product 4: 'Carrot - 1 Kg'
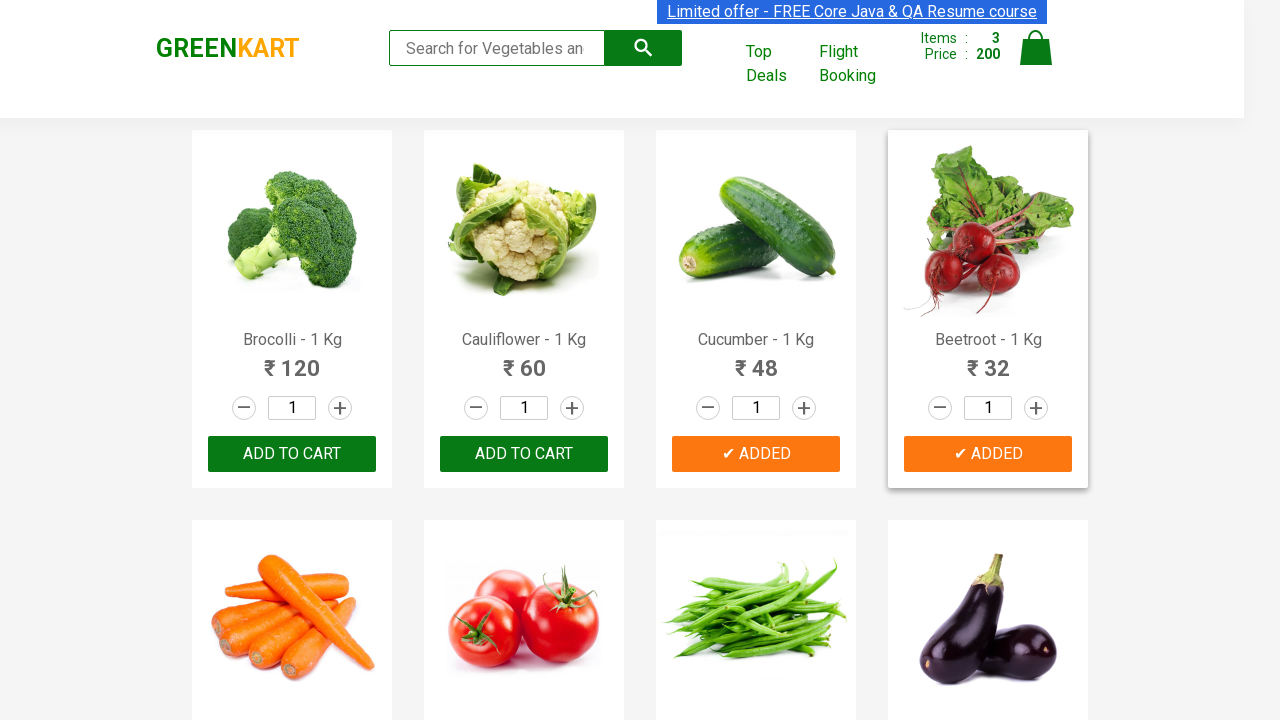

Extracted vegetable name: 'Carrot'
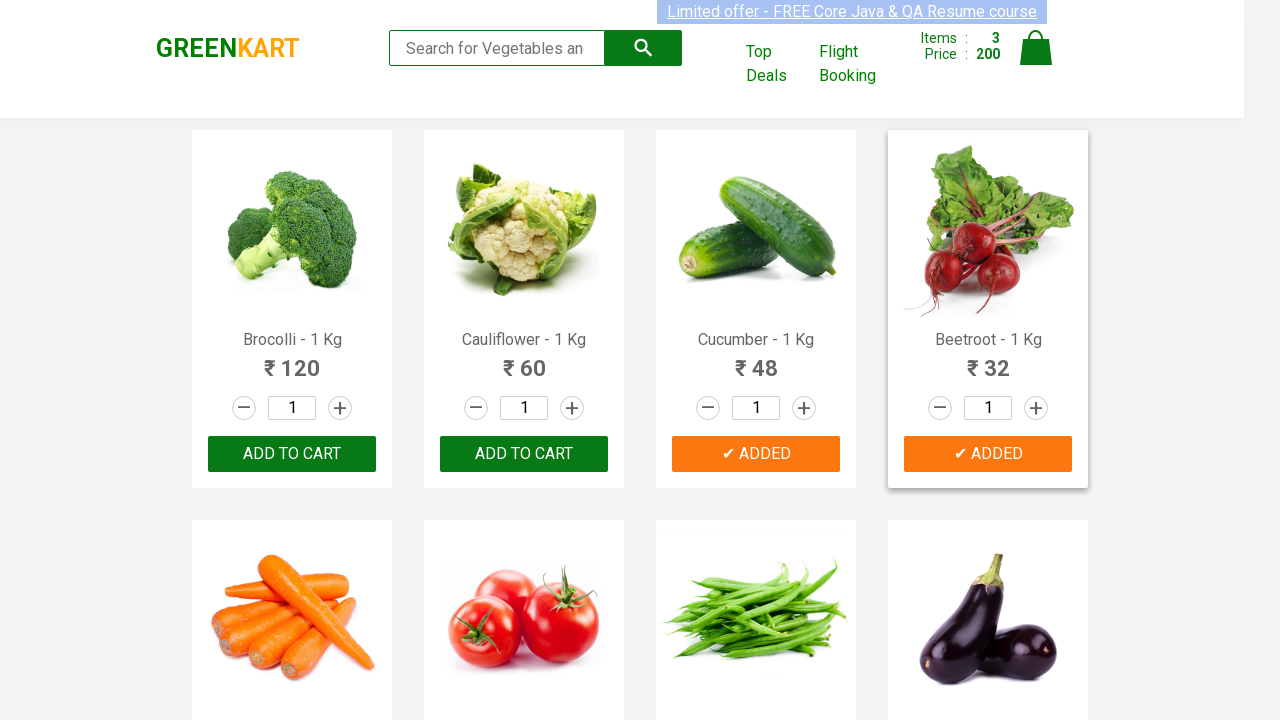

Found matching vegetable 'Carrot' in product list (match #4)
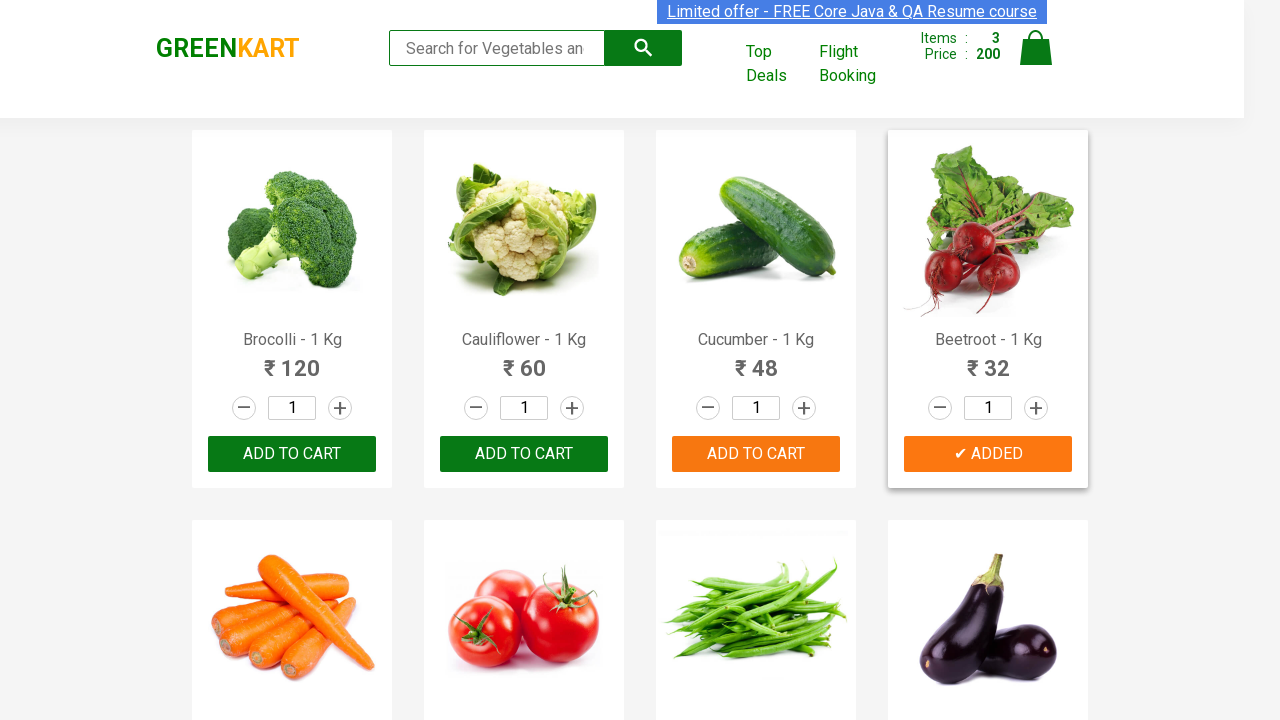

Retrieved all 'Add to cart' buttons from page
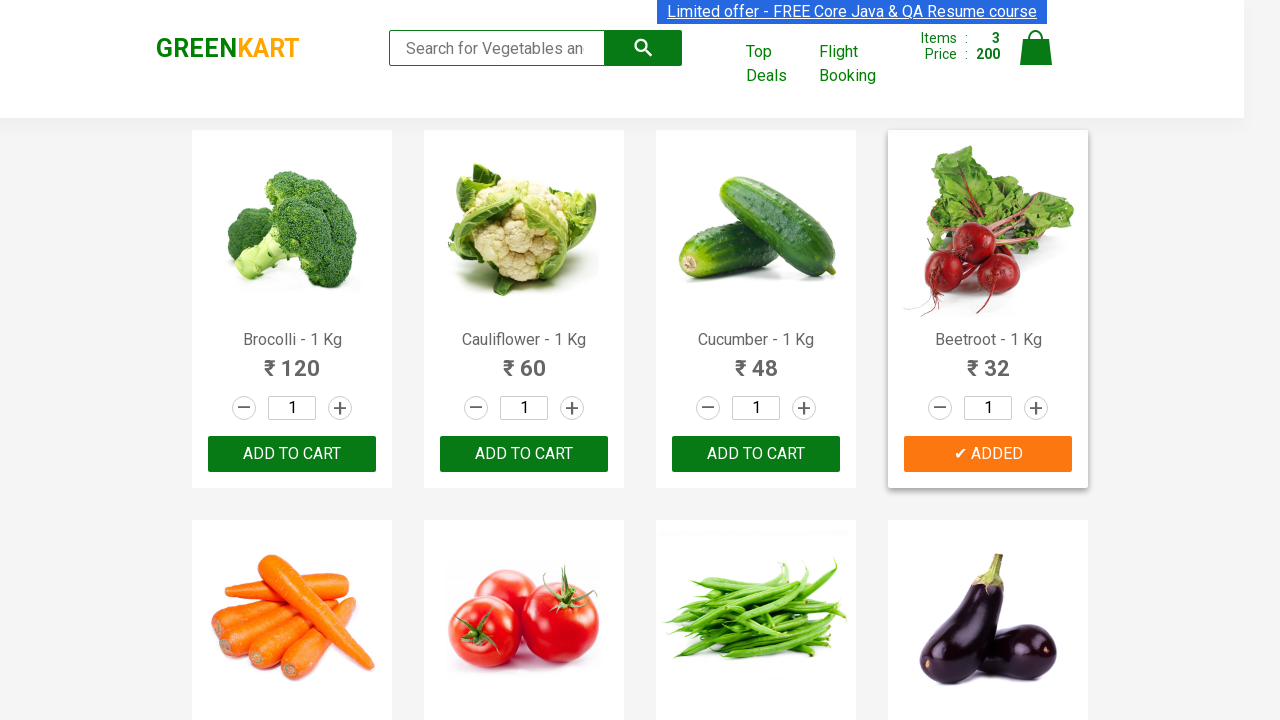

Clicked 'Add to cart' button for 'Carrot' at (292, 360) on xpath=//div[@class='product-action']/button >> nth=4
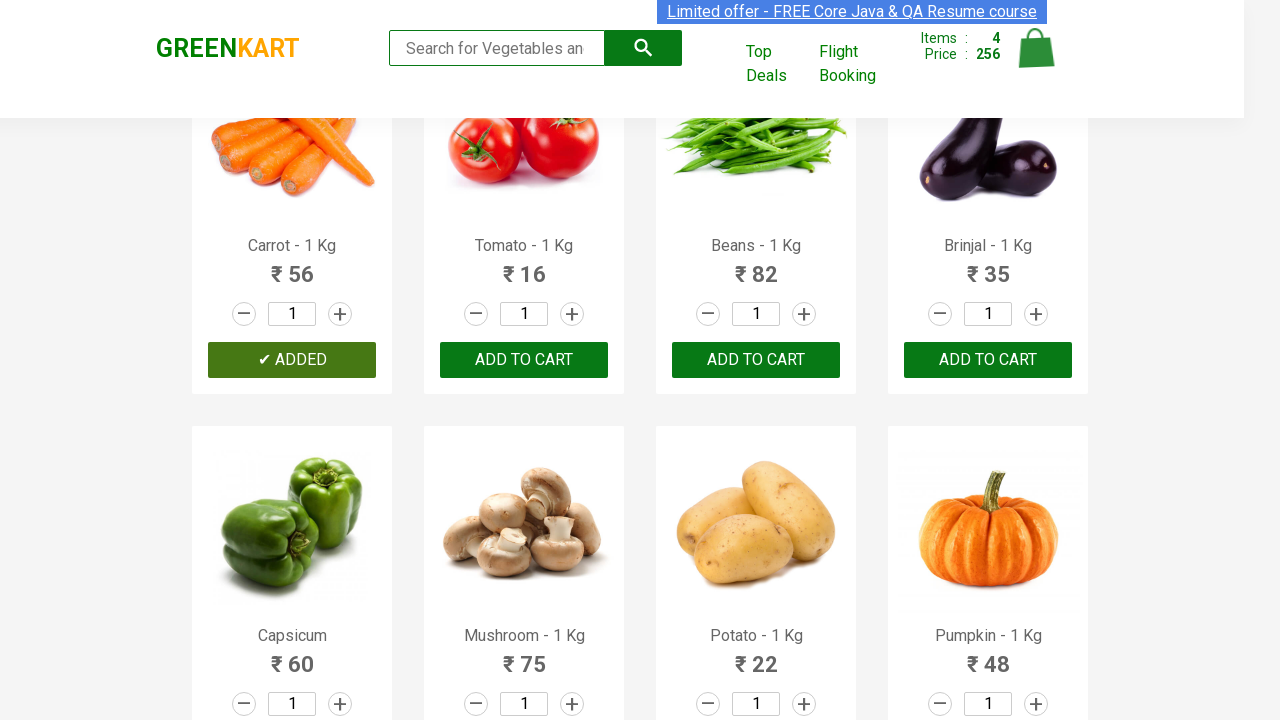

Retrieved text content from product 5: 'Tomato - 1 Kg'
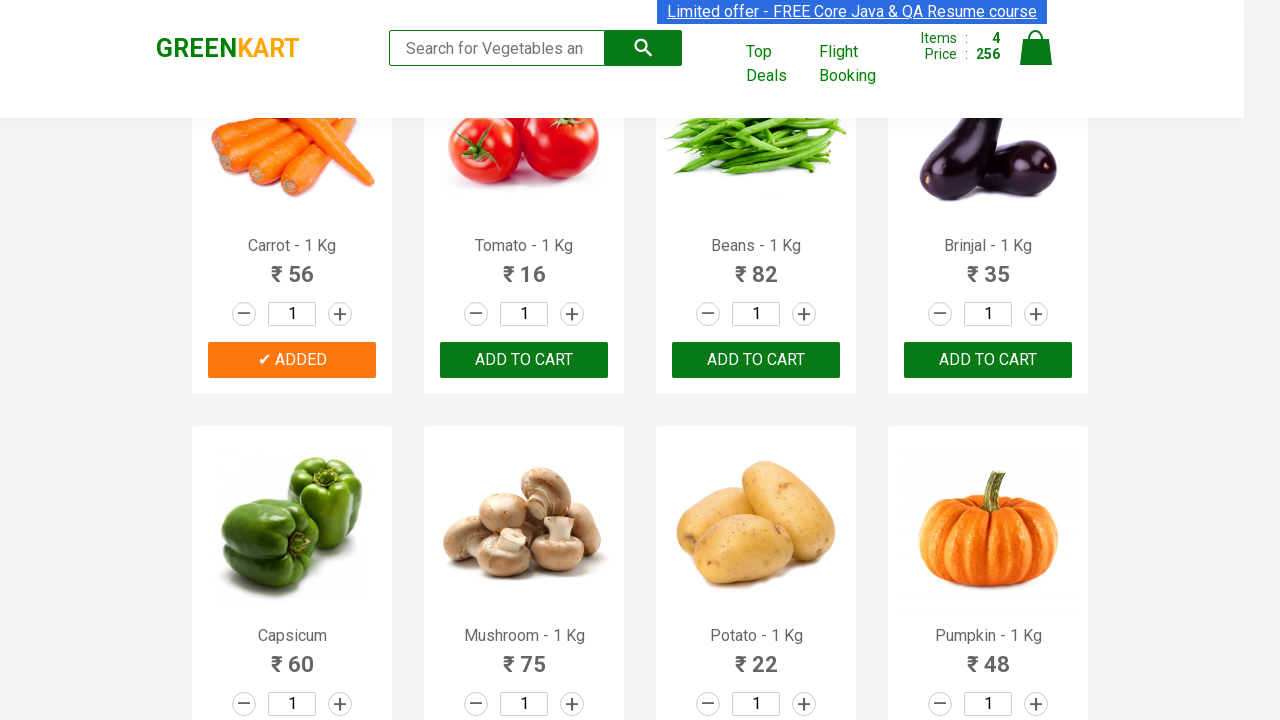

Extracted vegetable name: 'Tomato'
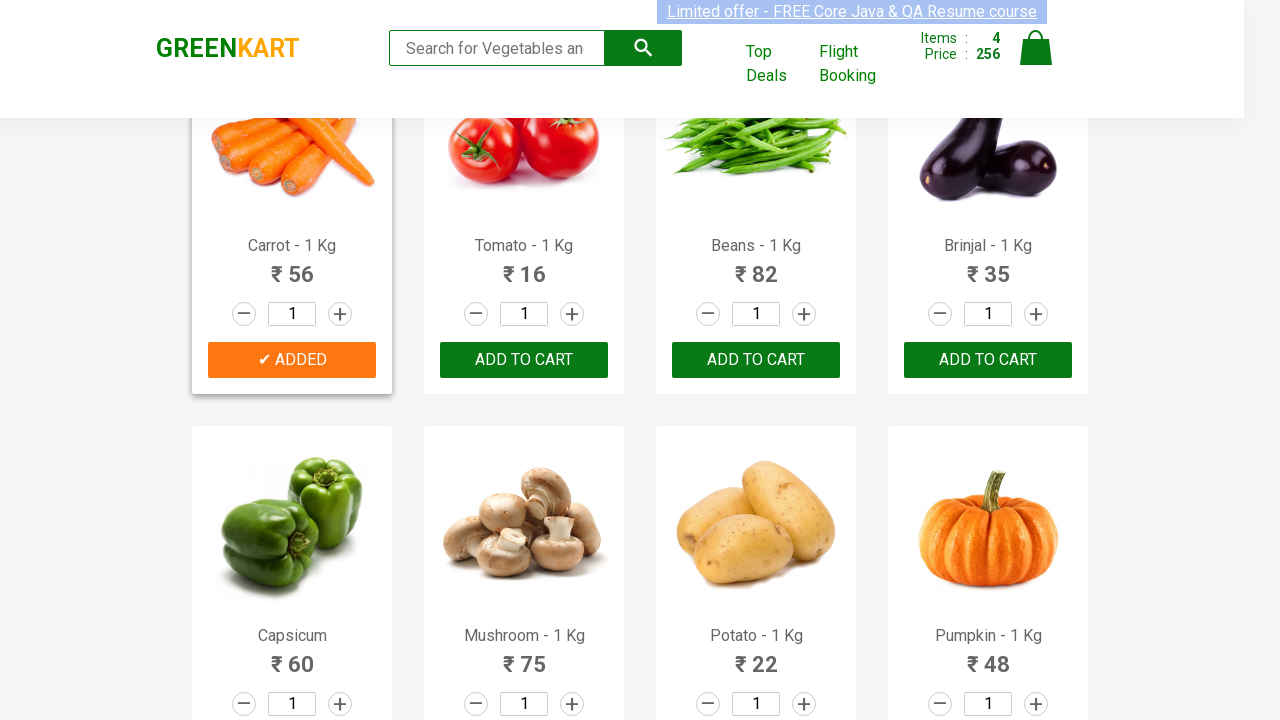

Retrieved text content from product 6: 'Beans - 1 Kg'
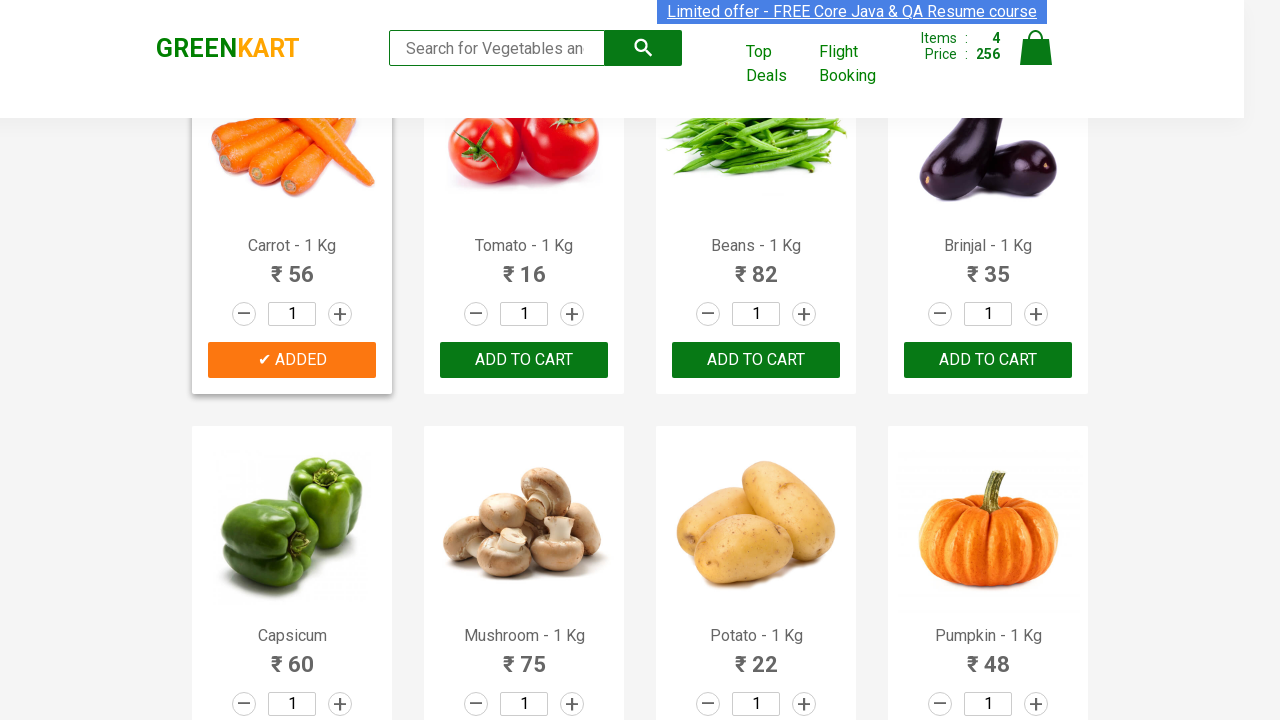

Extracted vegetable name: 'Beans'
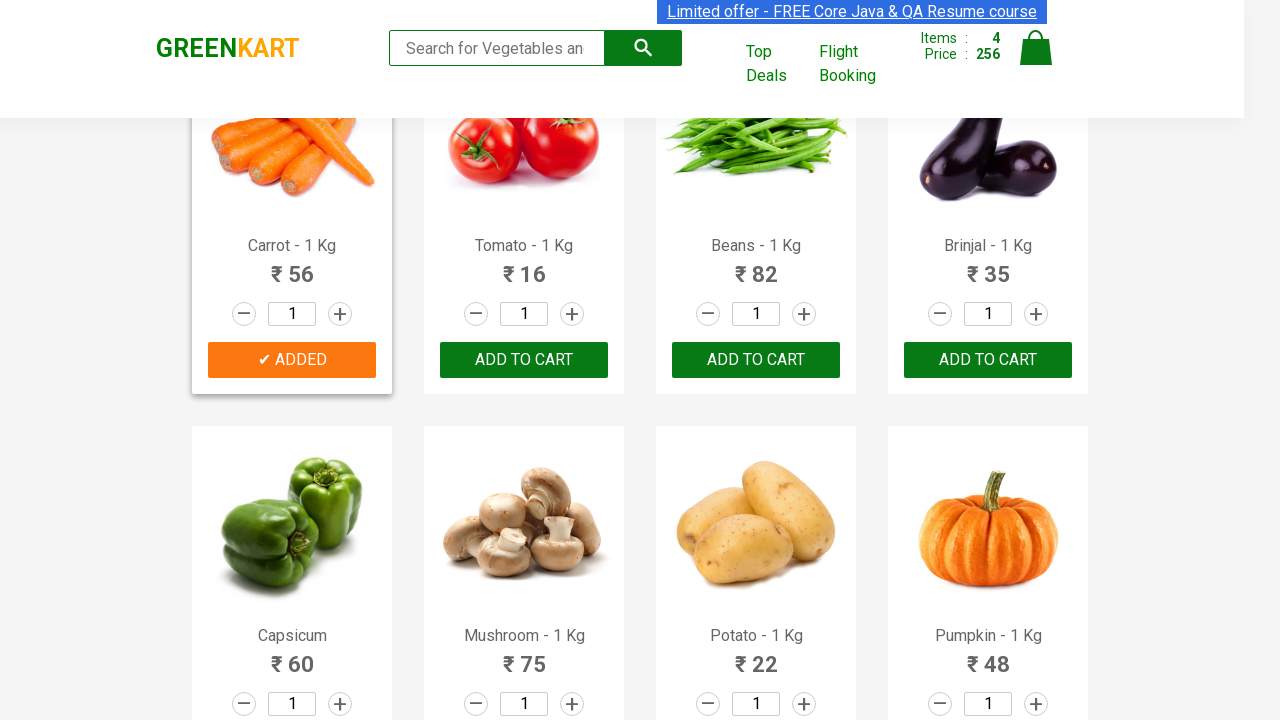

Retrieved text content from product 7: 'Brinjal - 1 Kg'
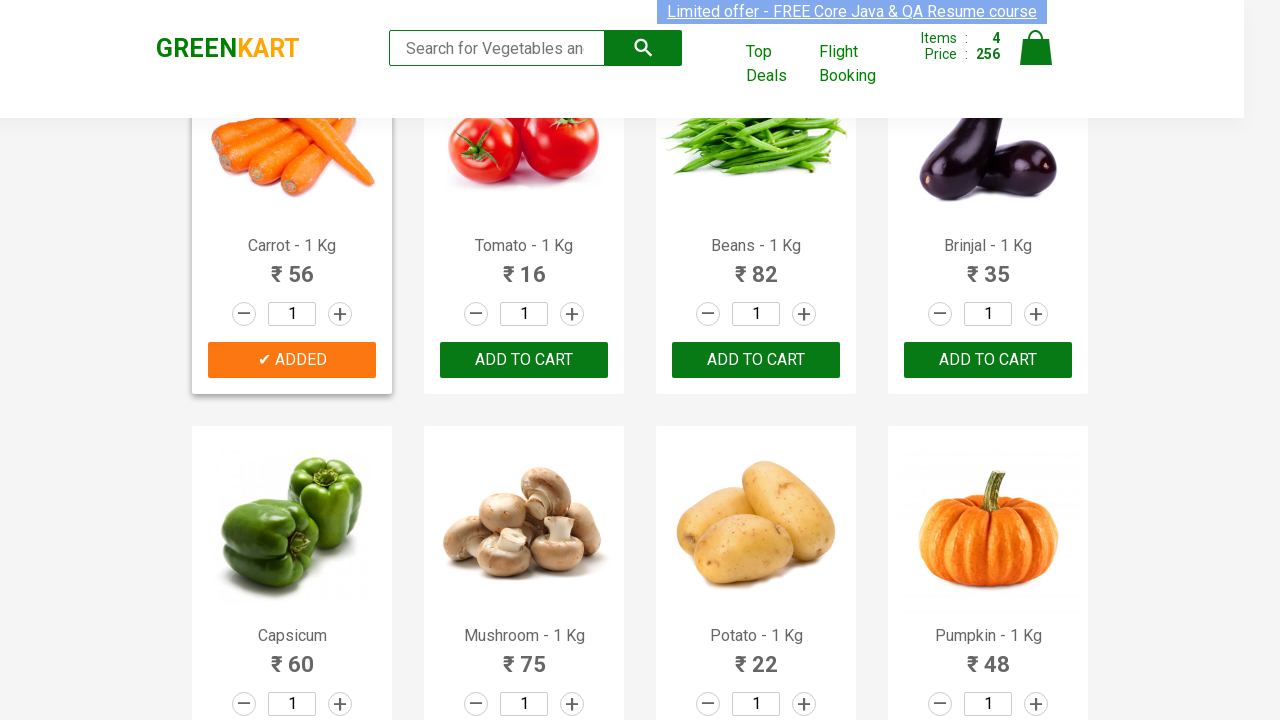

Extracted vegetable name: 'Brinjal'
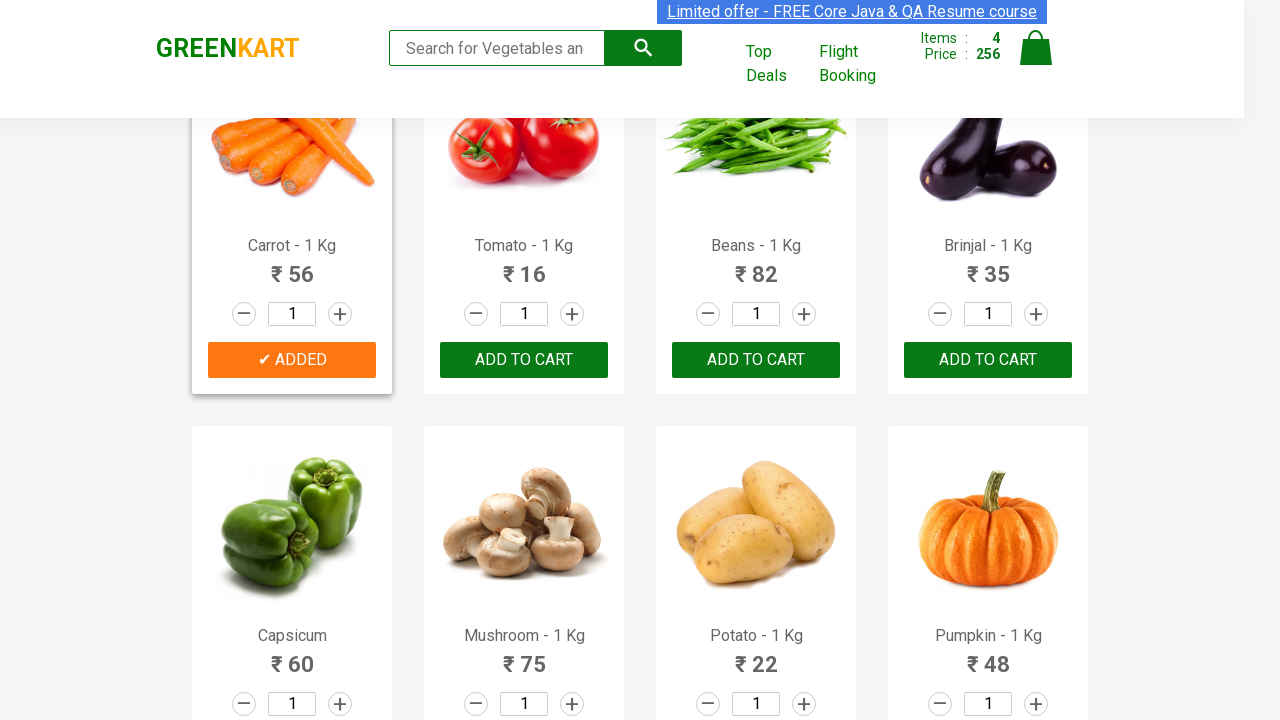

Found matching vegetable 'Brinjal' in product list (match #5)
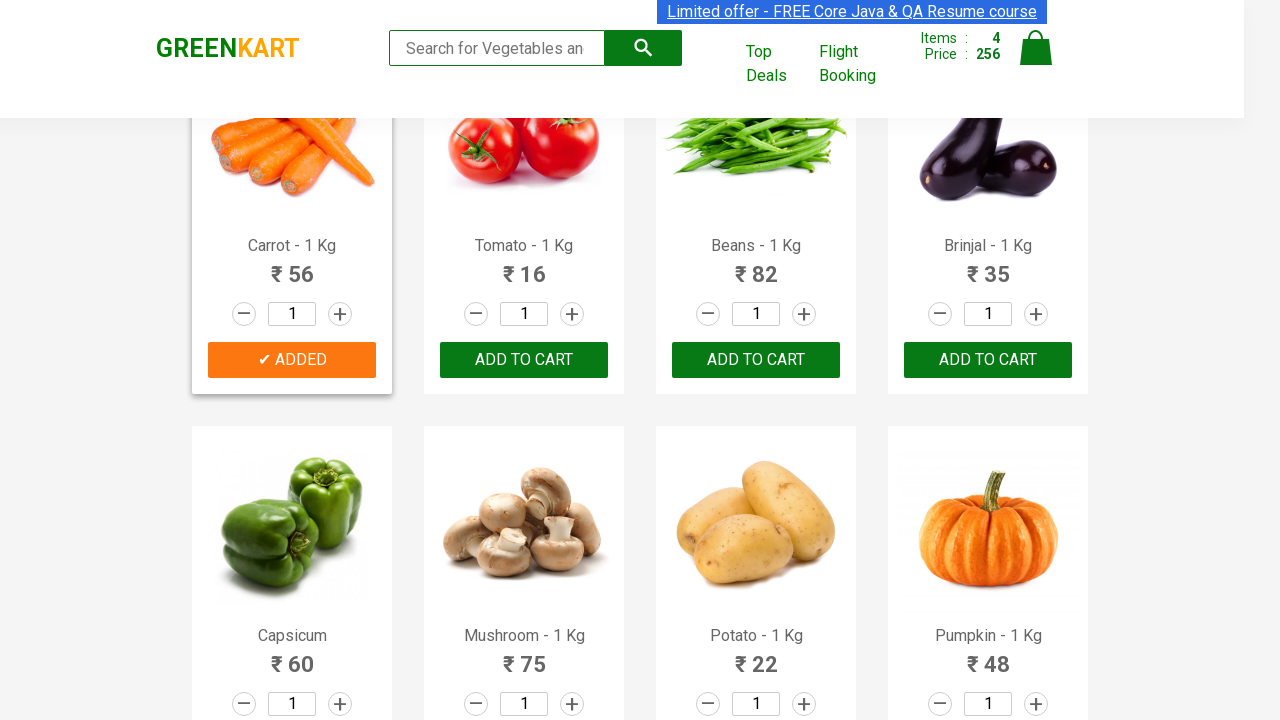

Retrieved all 'Add to cart' buttons from page
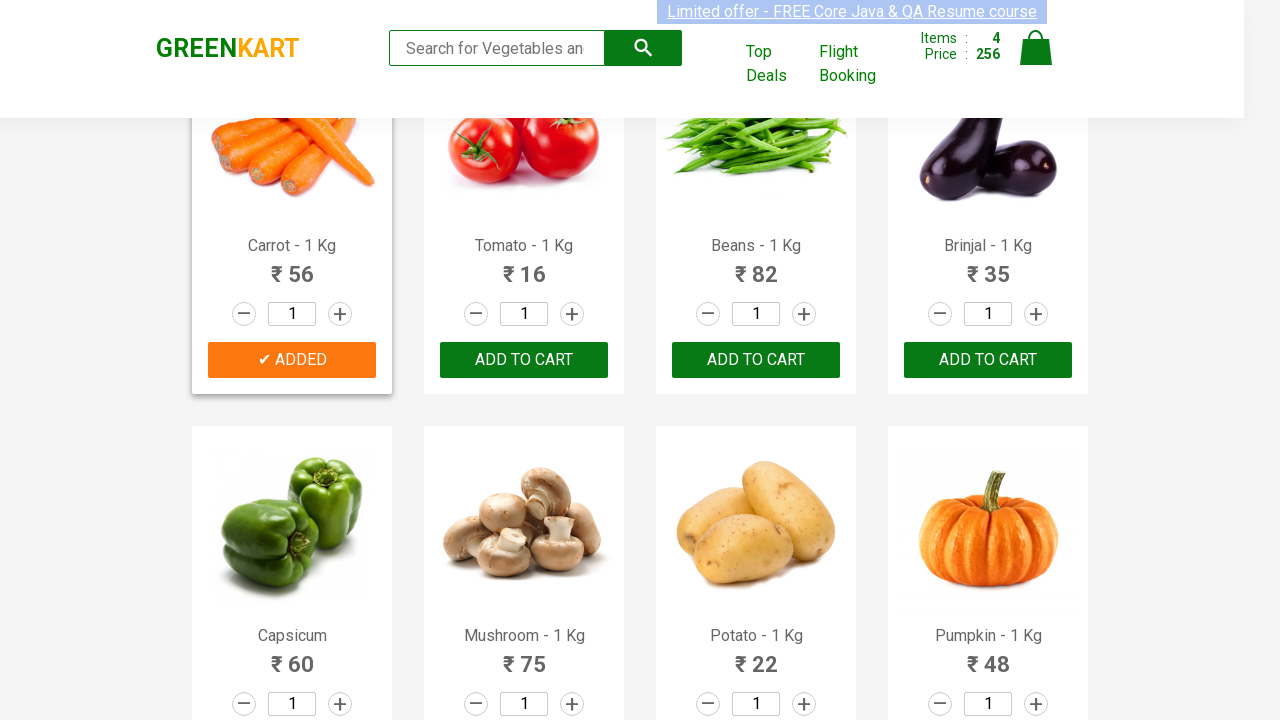

Clicked 'Add to cart' button for 'Brinjal' at (988, 360) on xpath=//div[@class='product-action']/button >> nth=7
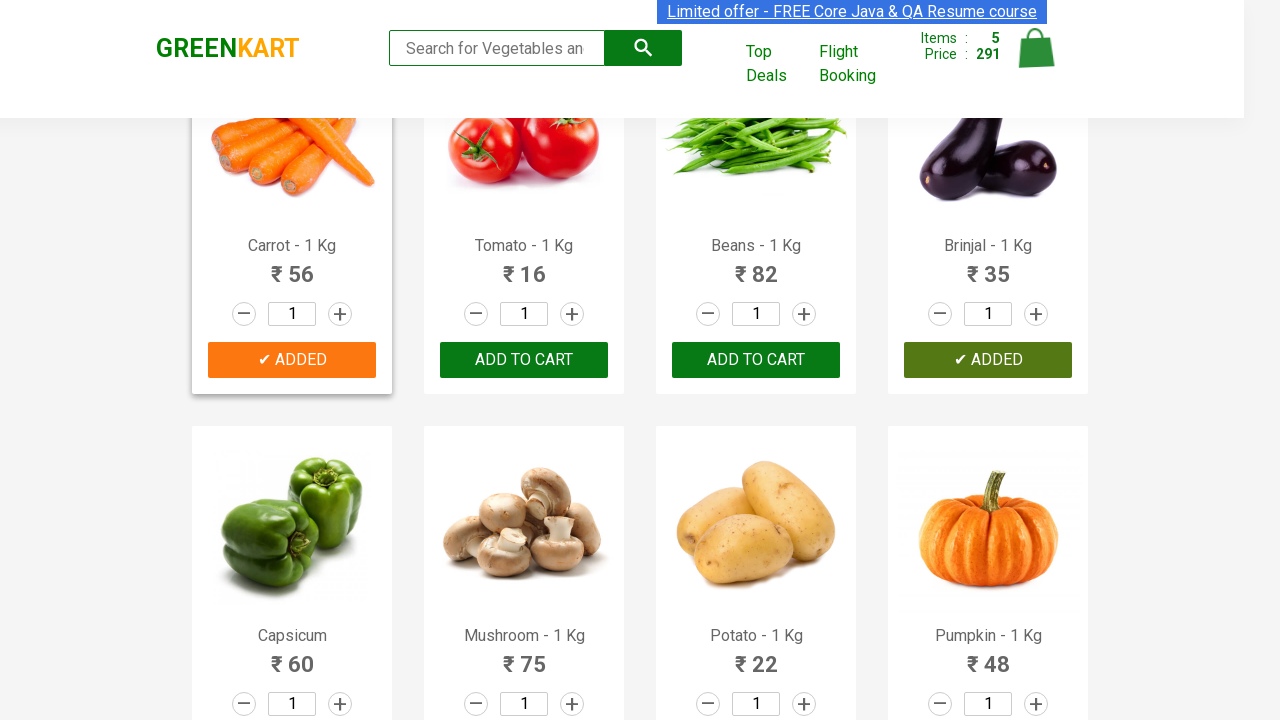

All 5 vegetables successfully added to cart
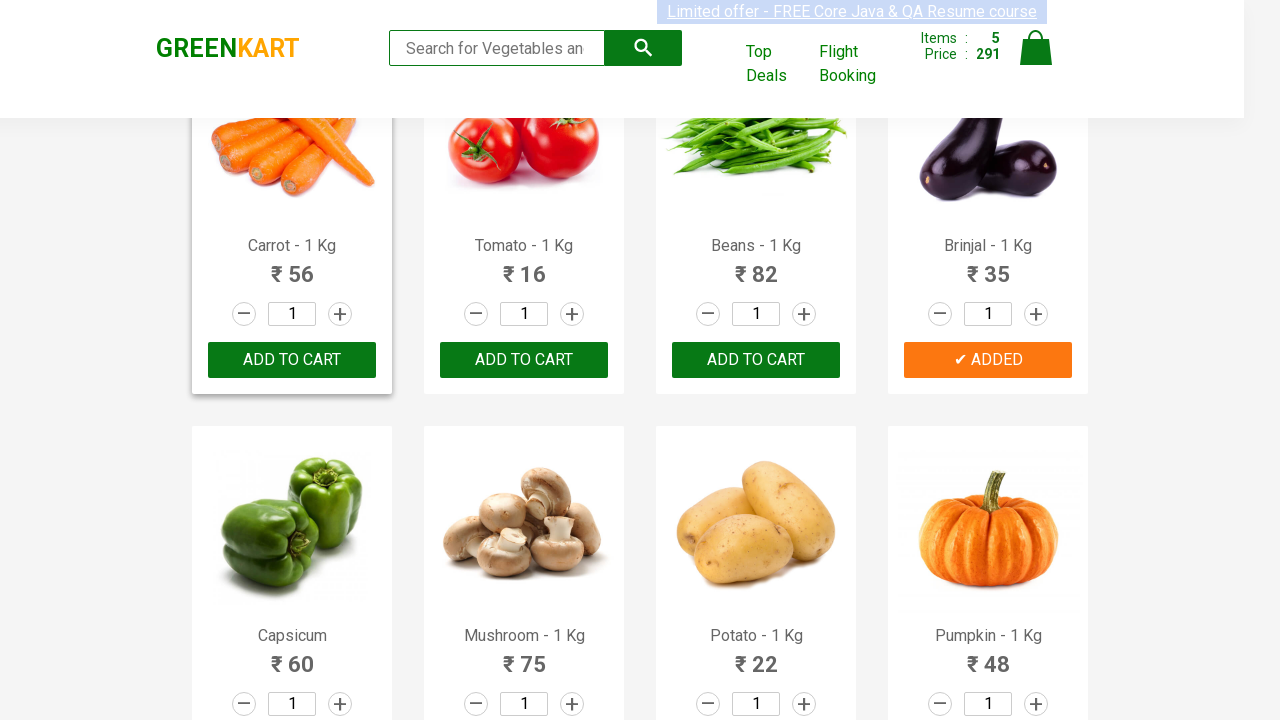

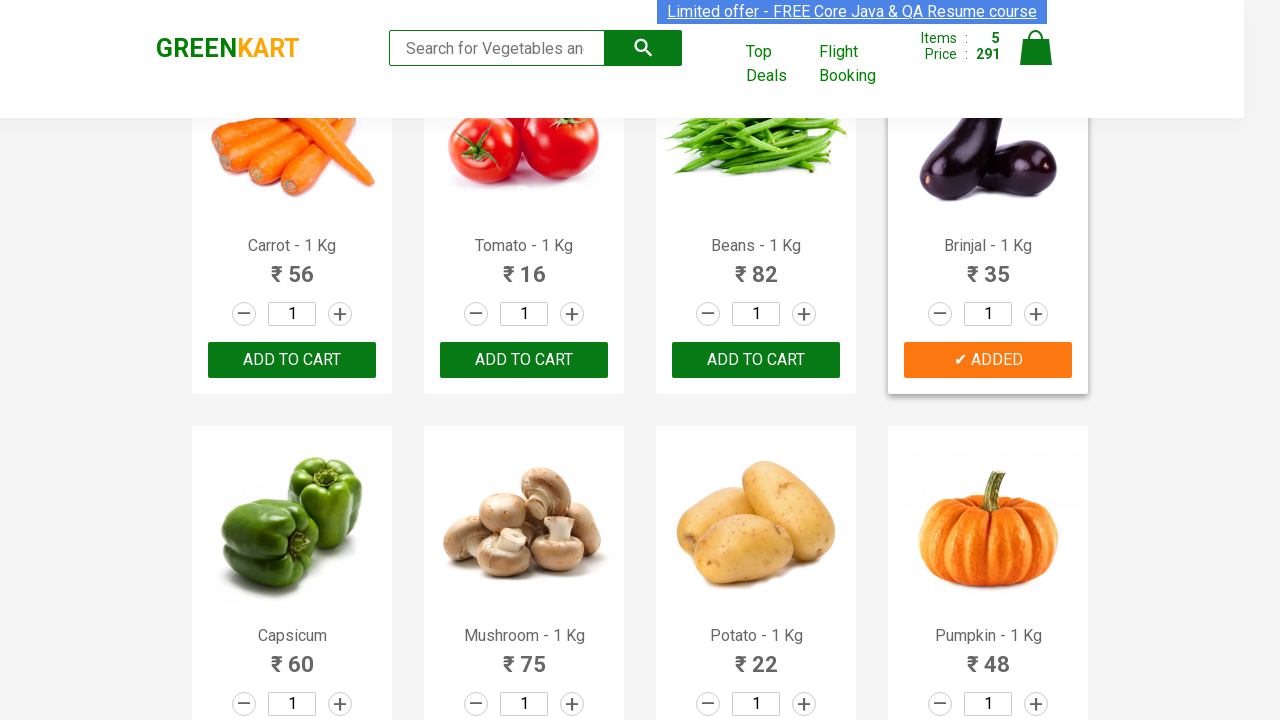